Tests filtering to display only active (incomplete) items

Starting URL: https://demo.playwright.dev/todomvc

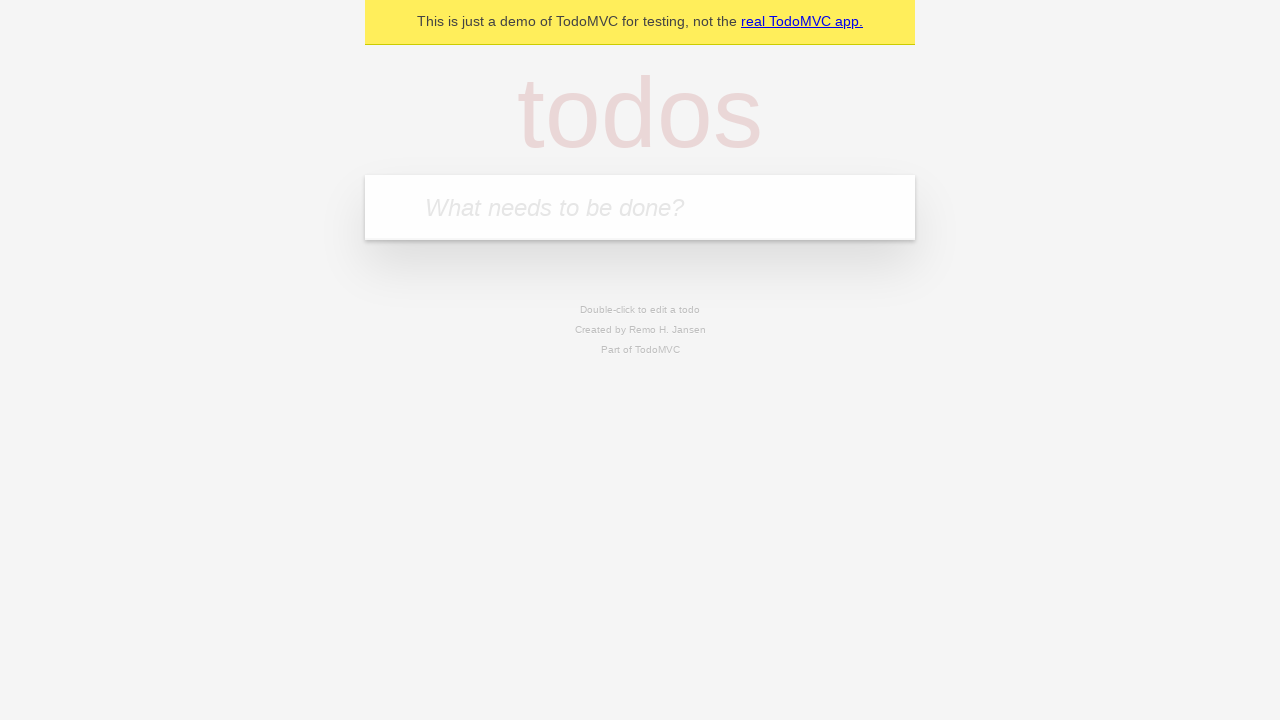

Filled new todo field with 'buy some cheese' on .new-todo
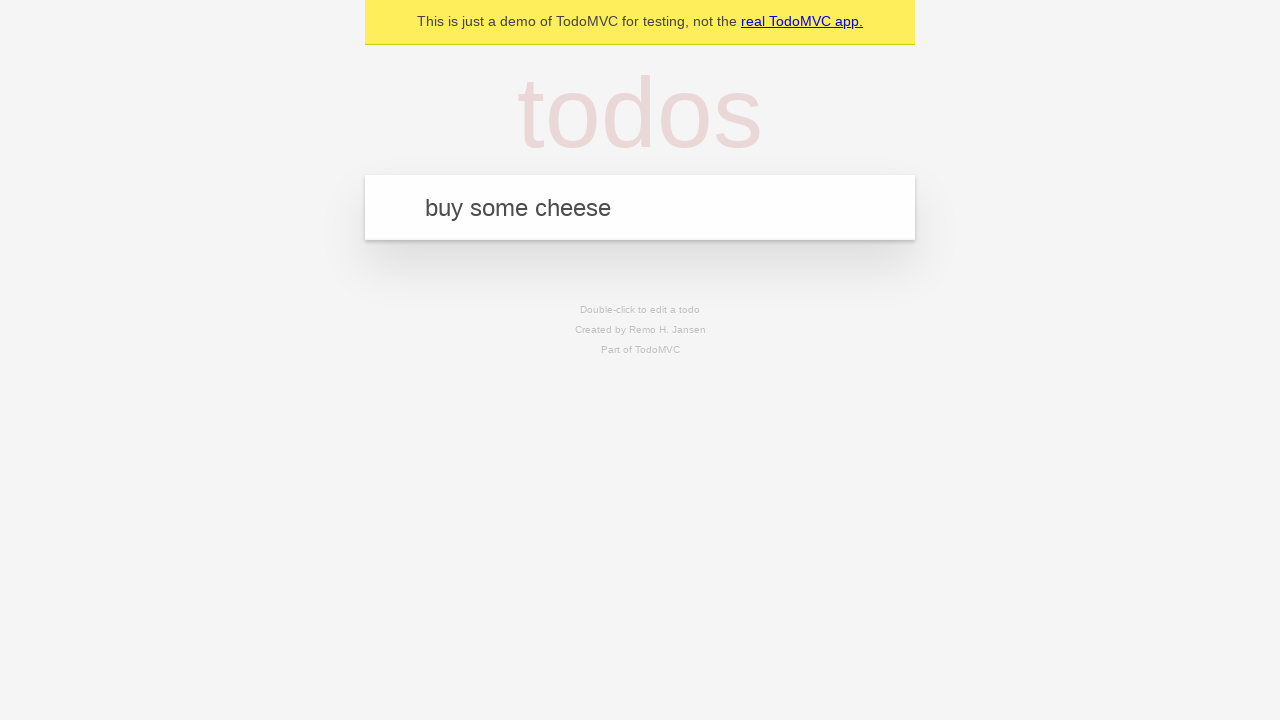

Pressed Enter to add first todo on .new-todo
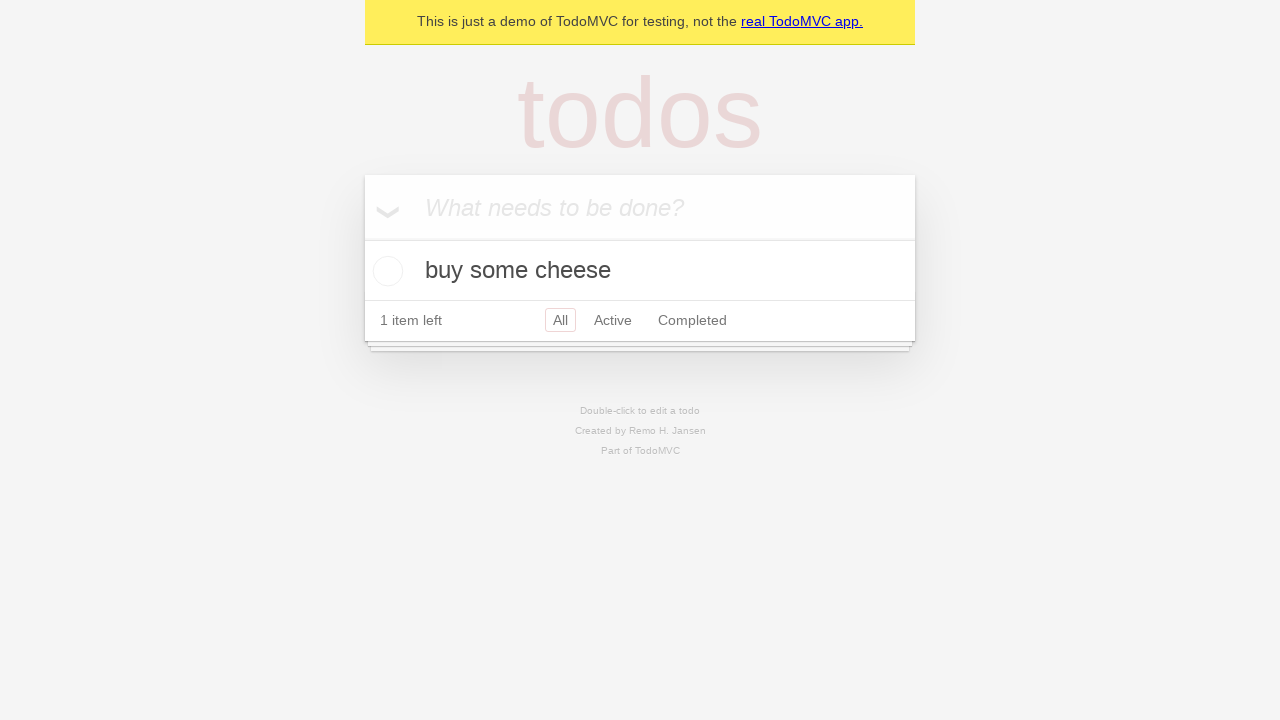

Filled new todo field with 'feed the cat' on .new-todo
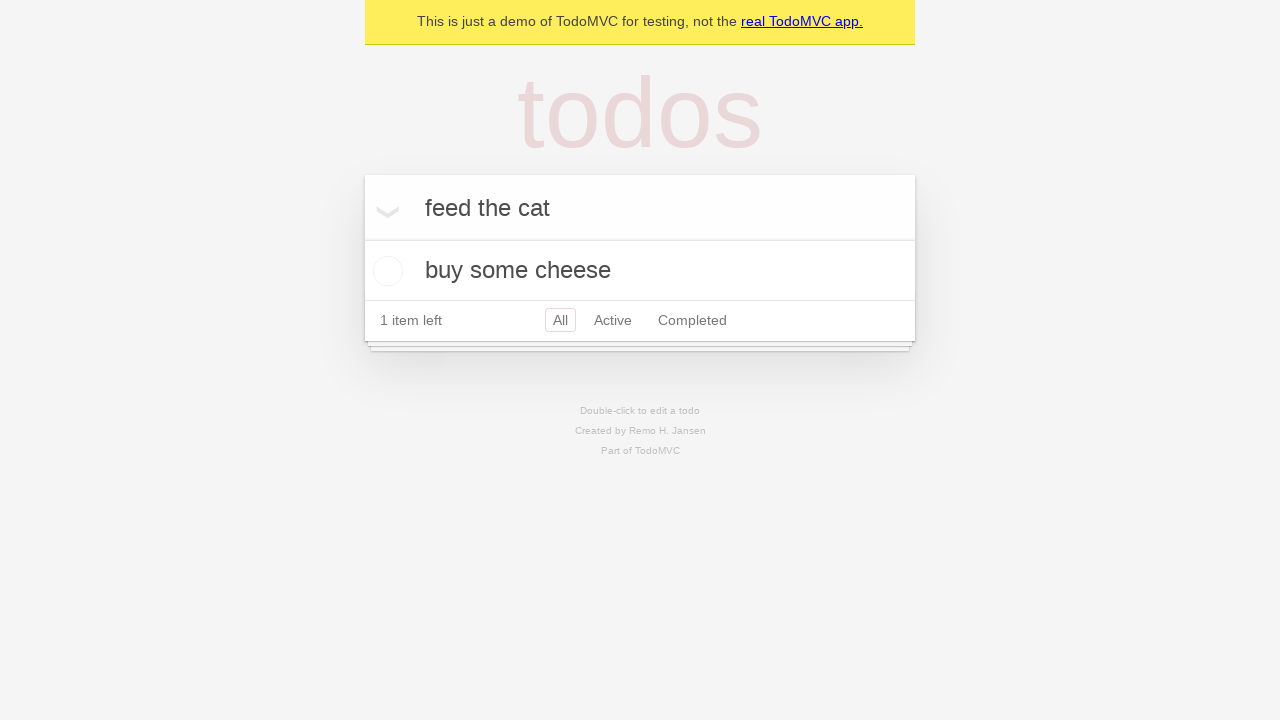

Pressed Enter to add second todo on .new-todo
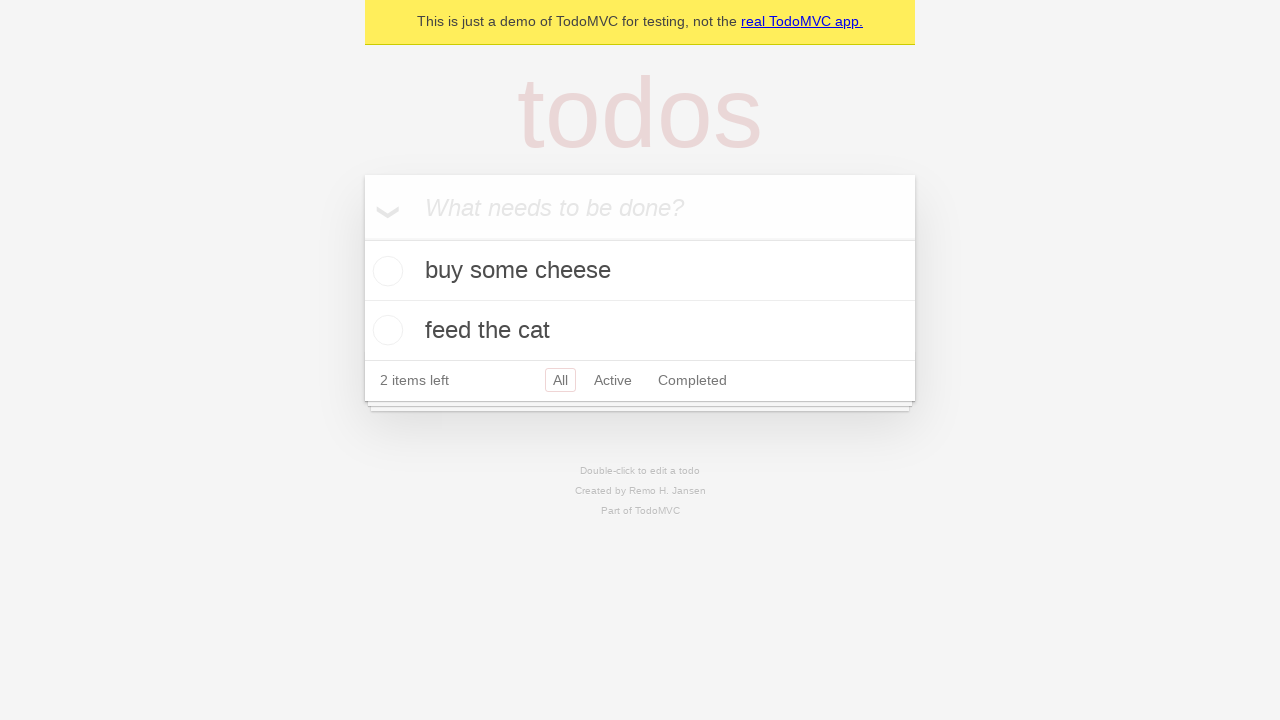

Filled new todo field with 'book a doctors appointment' on .new-todo
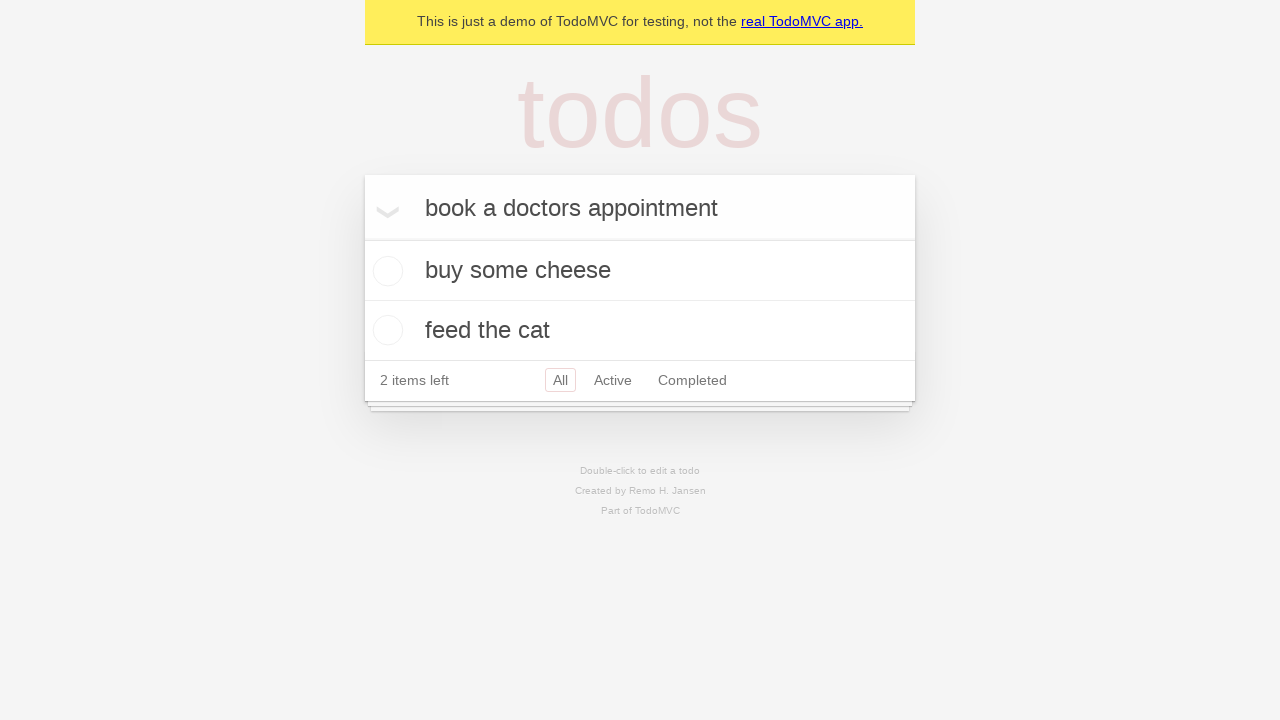

Pressed Enter to add third todo on .new-todo
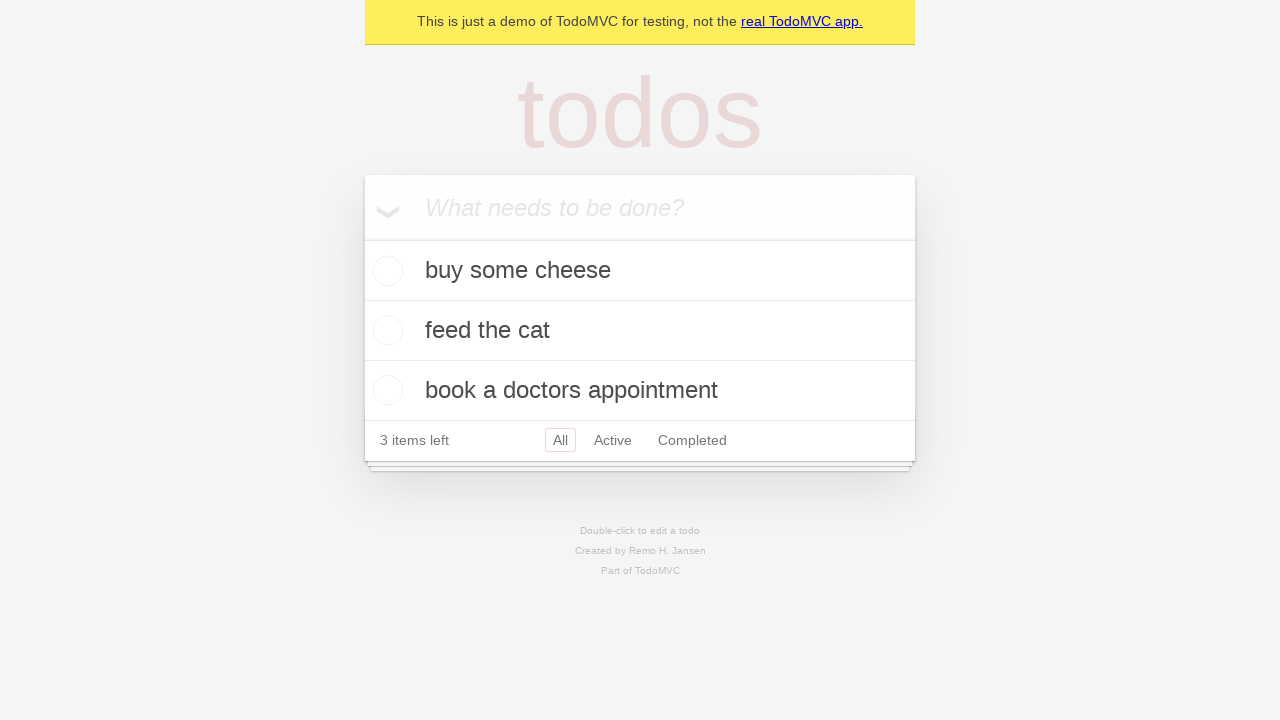

Waited for all three todos to appear in the list
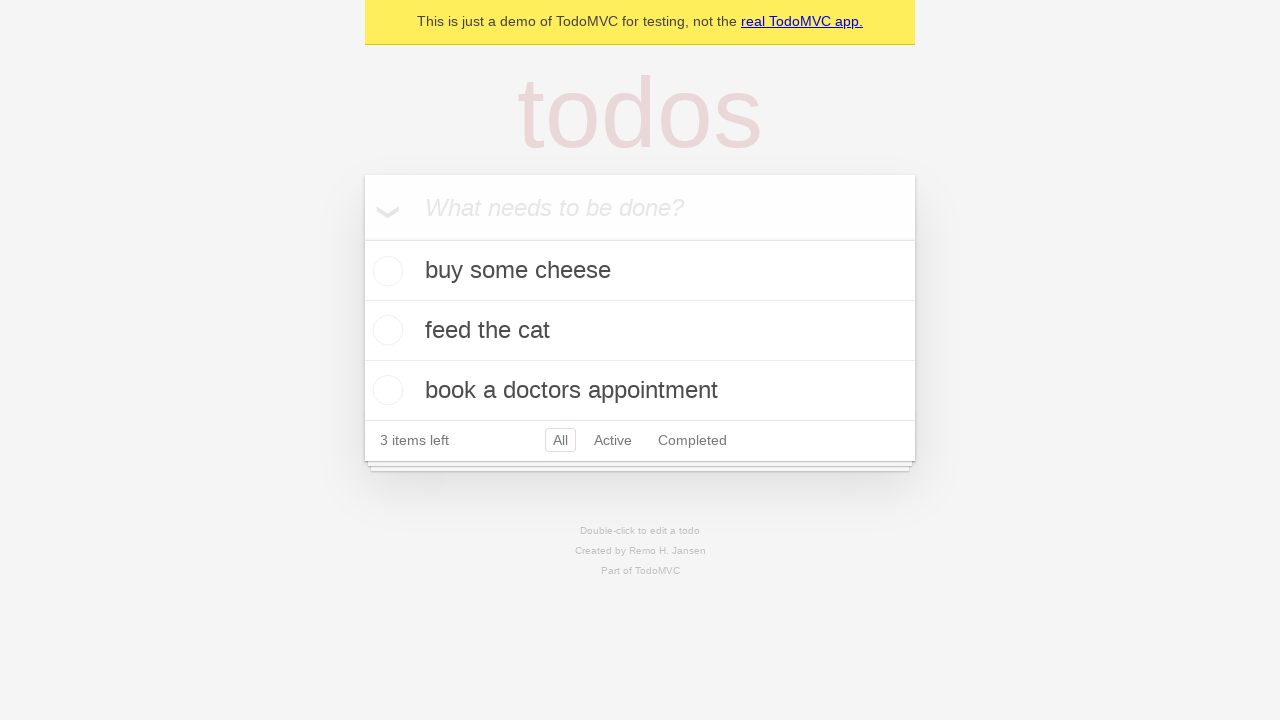

Marked second todo 'feed the cat' as complete at (385, 330) on .todo-list li .toggle >> nth=1
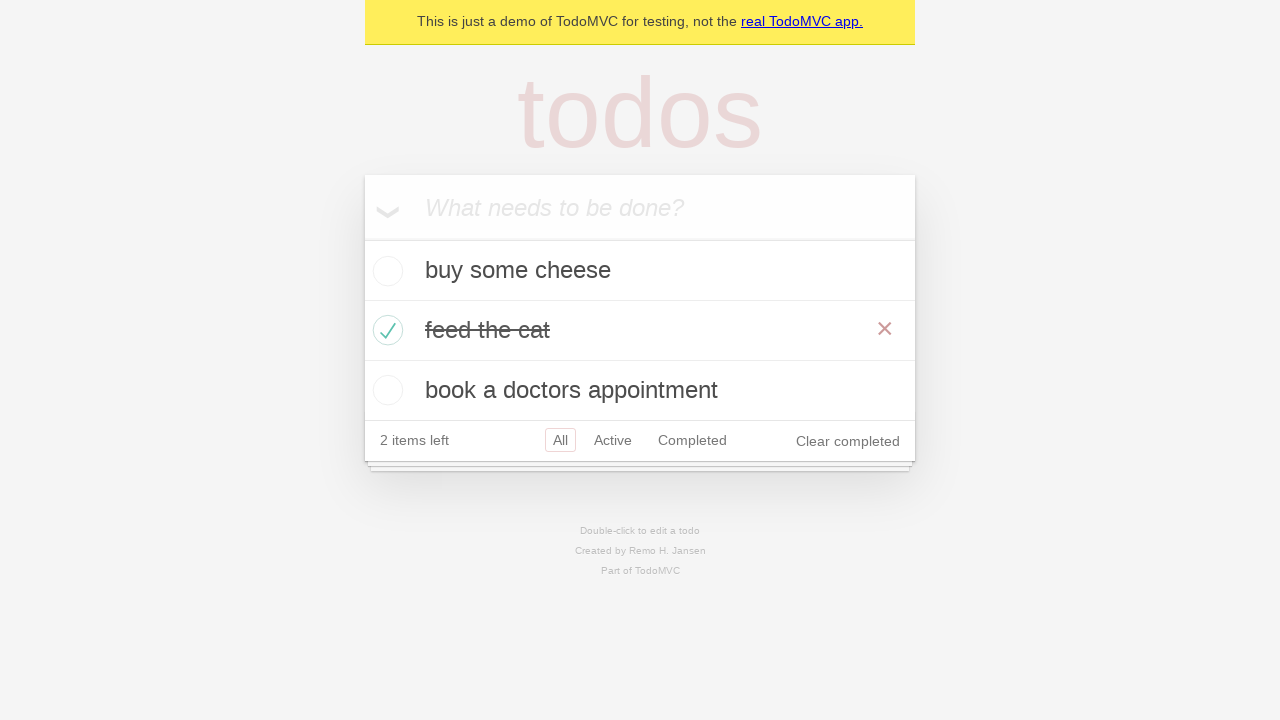

Clicked Active filter to display only incomplete items at (613, 440) on .filters >> text=Active
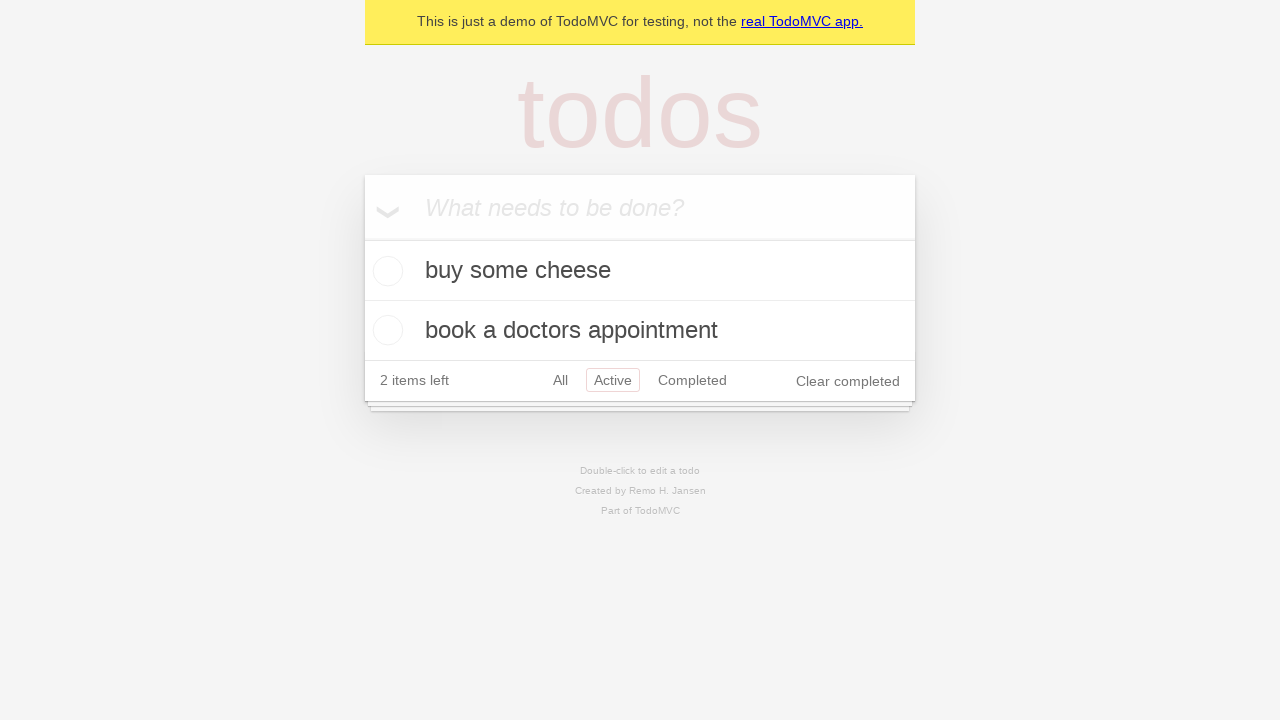

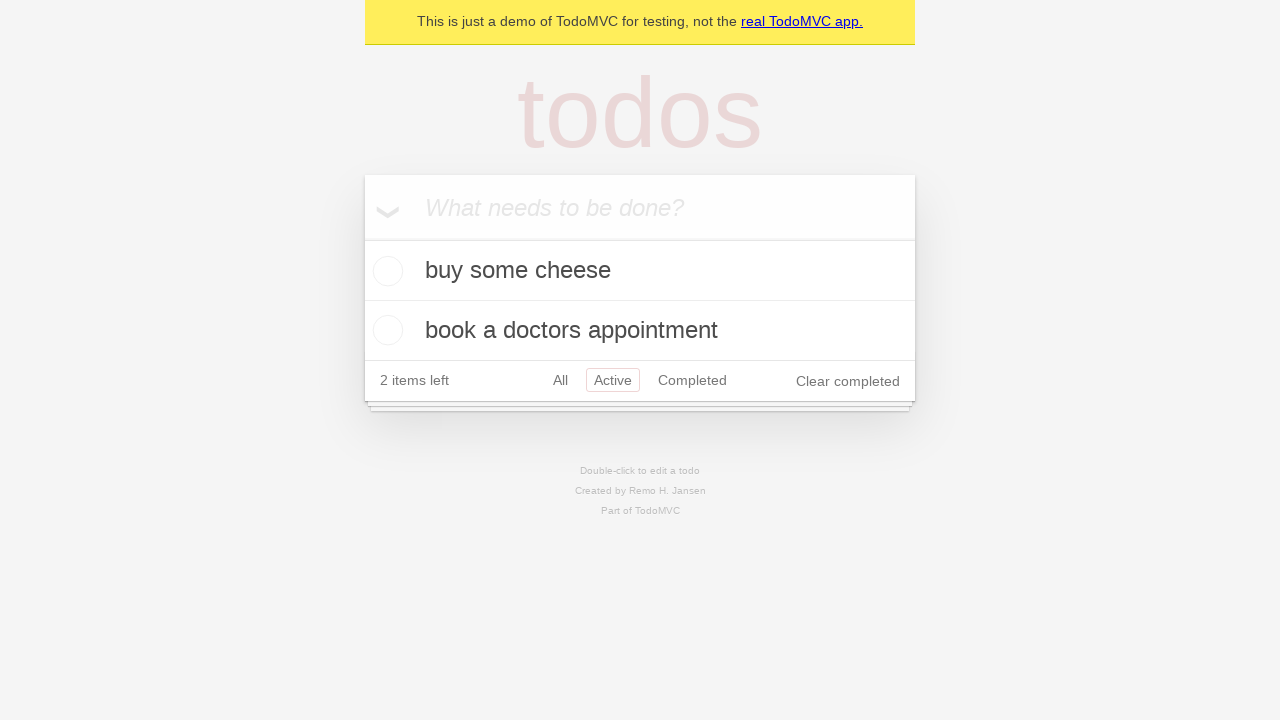